Tests dynamically loading page elements by clicking a button and waiting for hidden content to become visible

Starting URL: https://the-internet.herokuapp.com/dynamic_loading/1

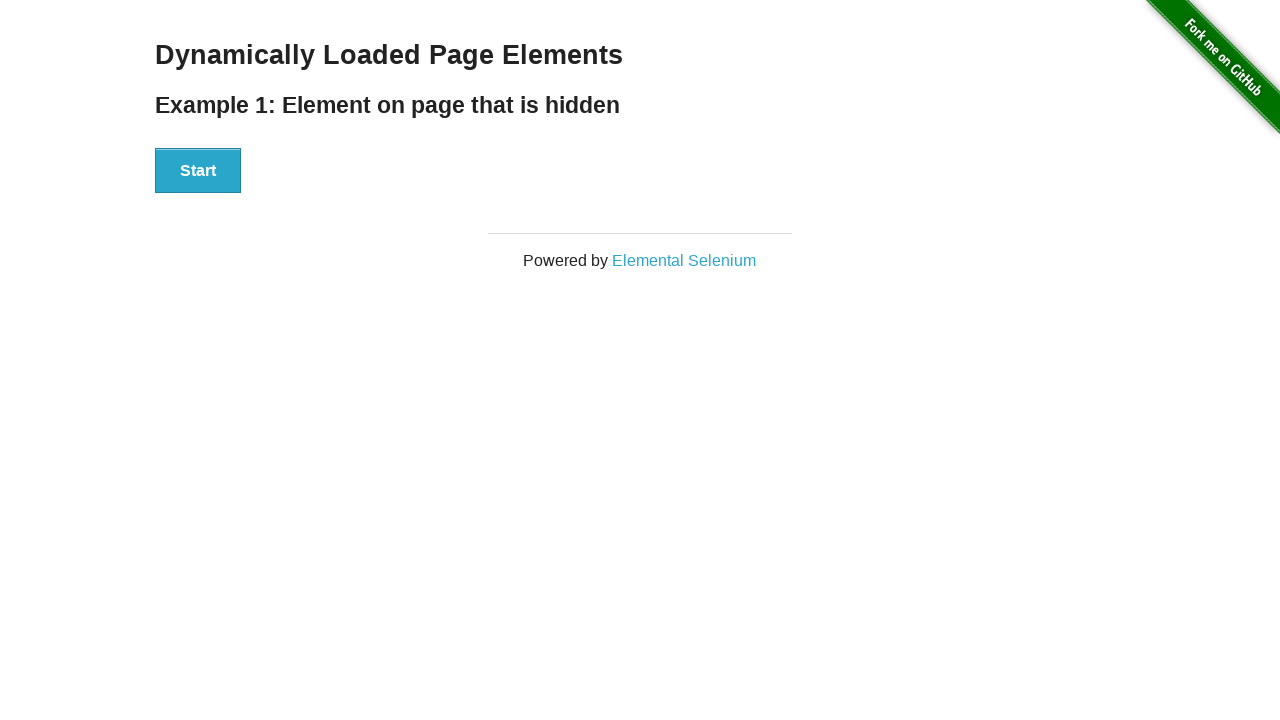

Clicked Start button to trigger dynamic loading at (198, 171) on xpath=//div[@id='start']/button
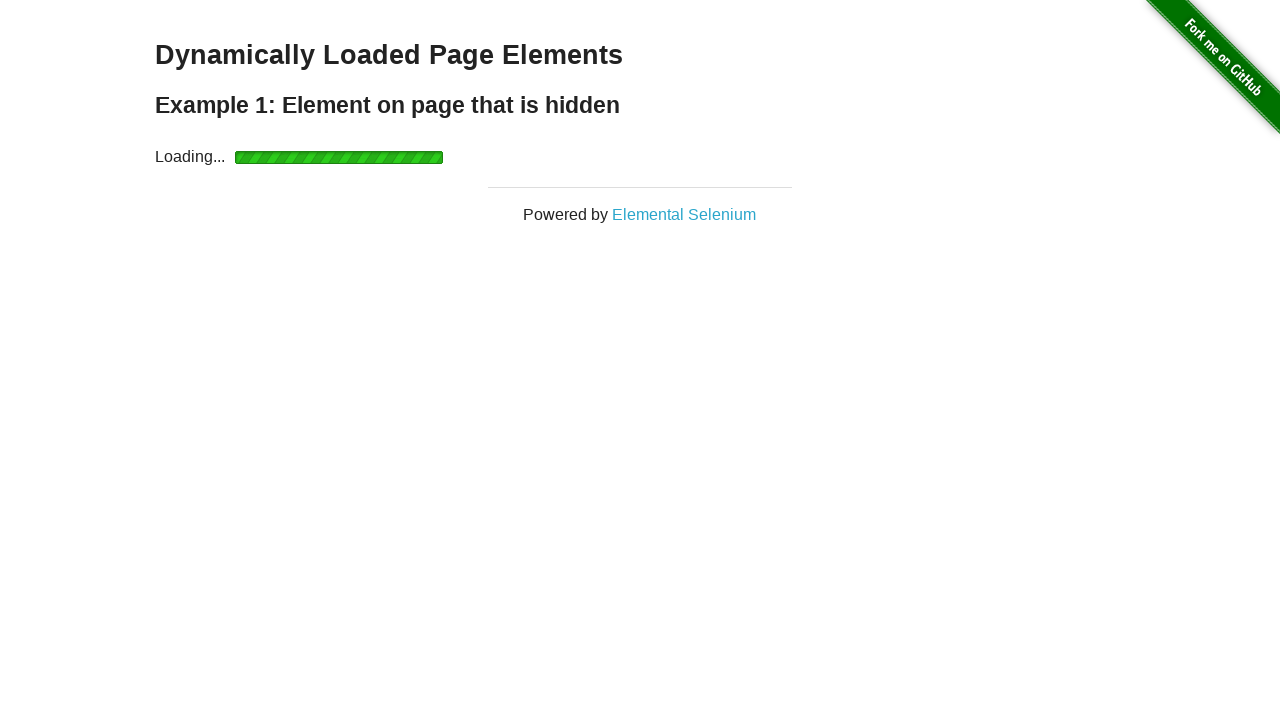

Dynamically loaded element became visible
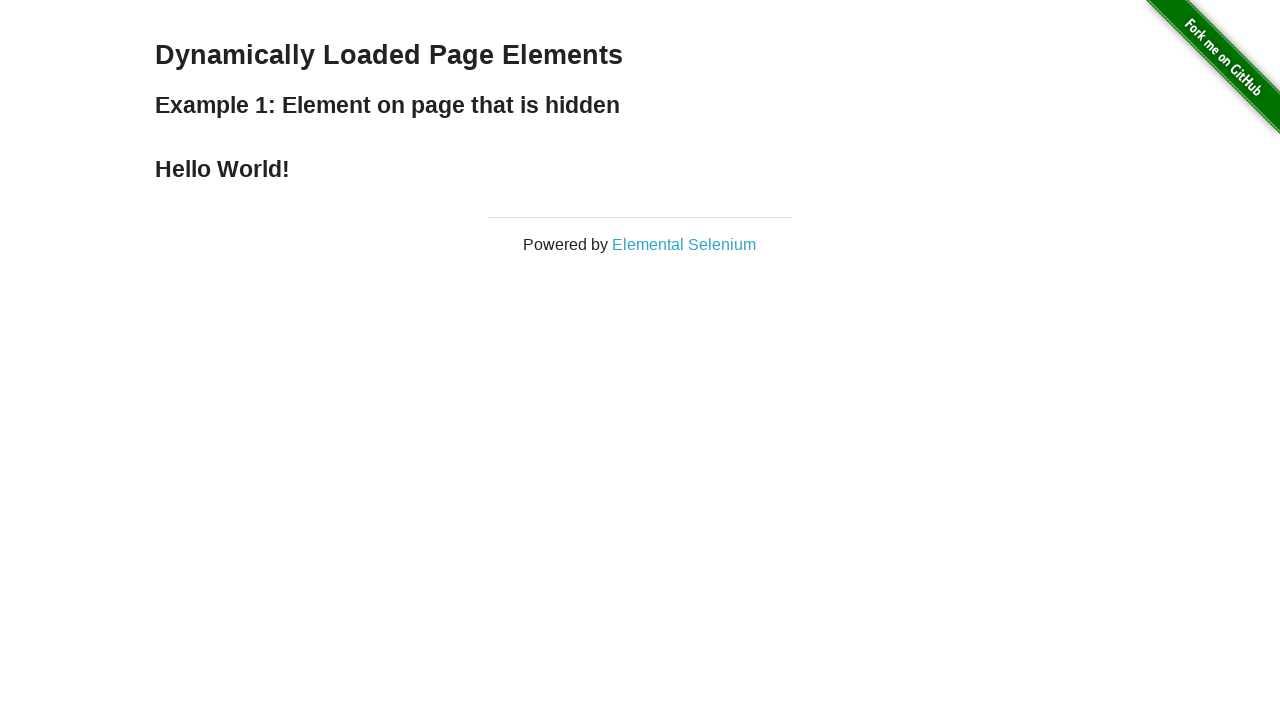

Retrieved text from dynamically loaded element: 'Hello World!'
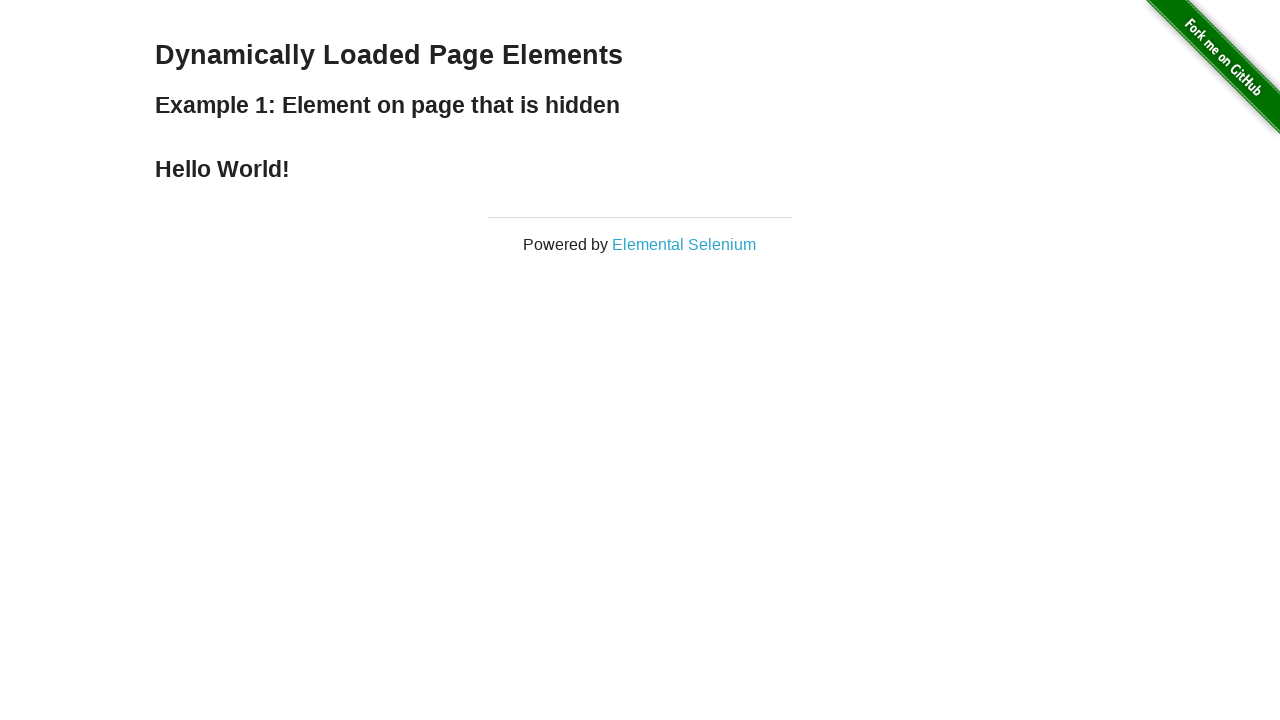

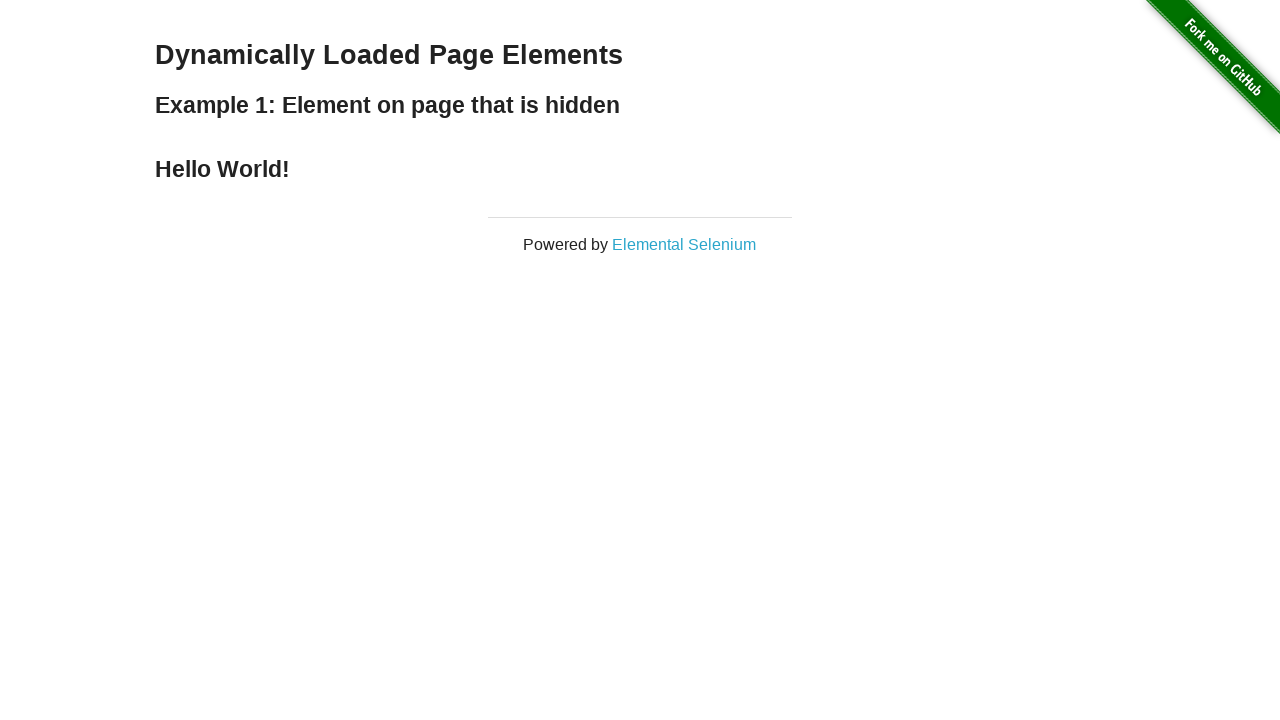